Tests that the world clock web table loads and displays city/time data by verifying the table structure exists and contains content.

Starting URL: https://www.timeanddate.com/worldclock/

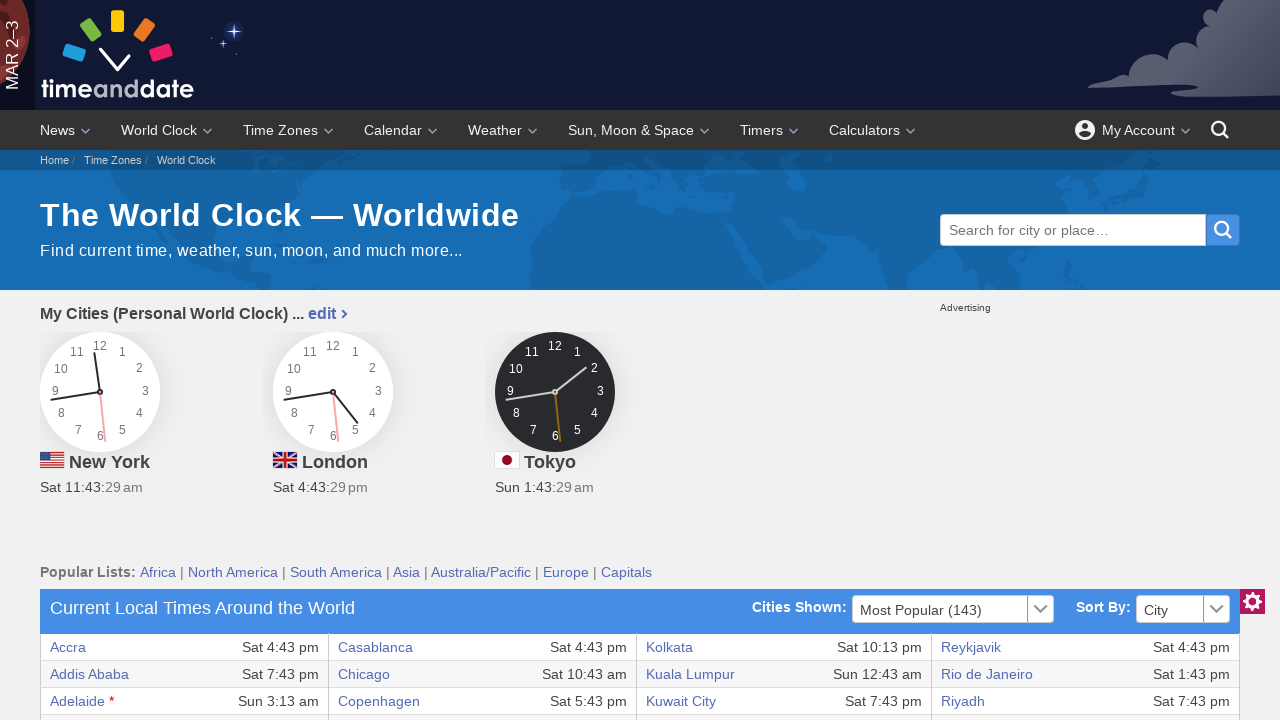

World clock table tbody element loaded
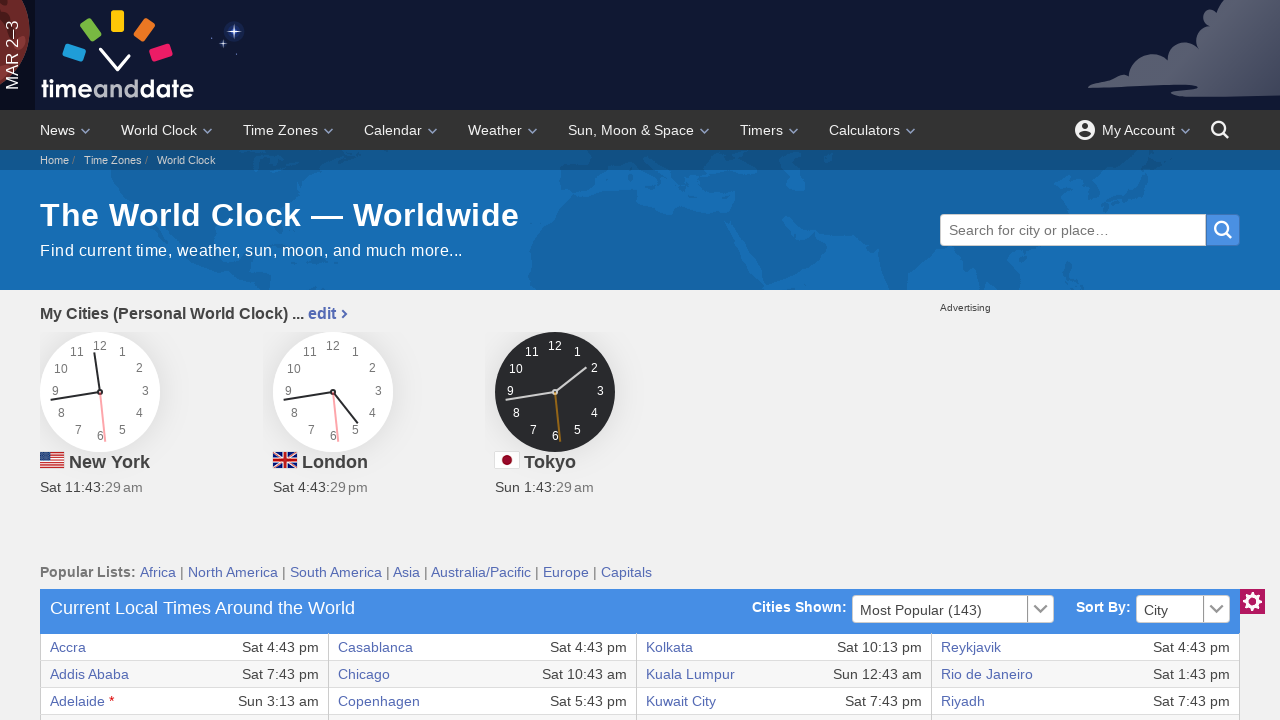

Verified first row first cell exists in table
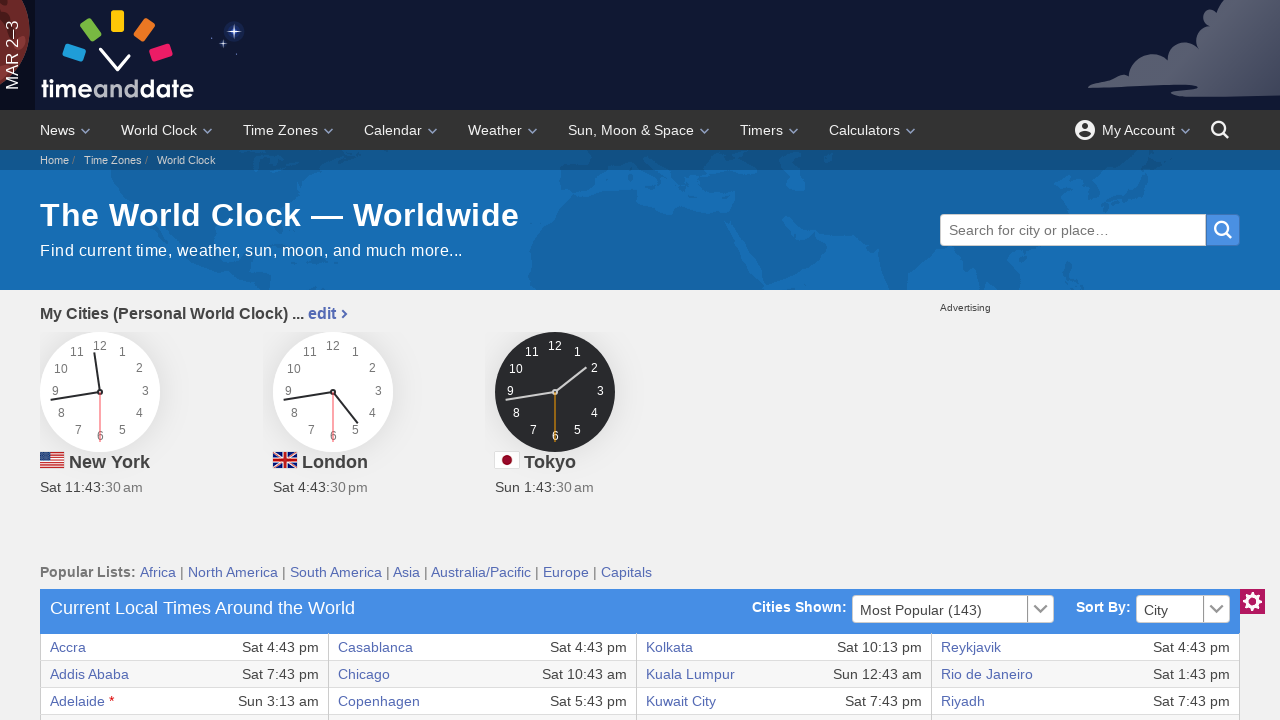

Verified tenth row exists, confirming table contains multiple data rows
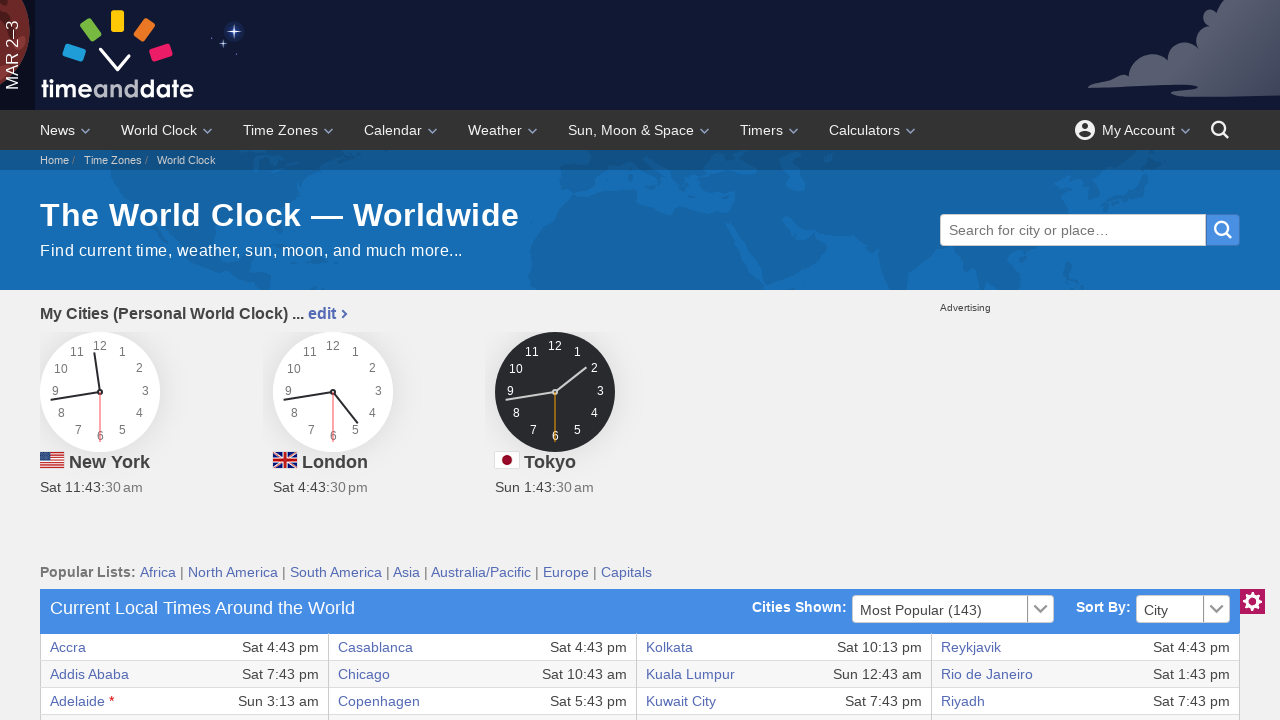

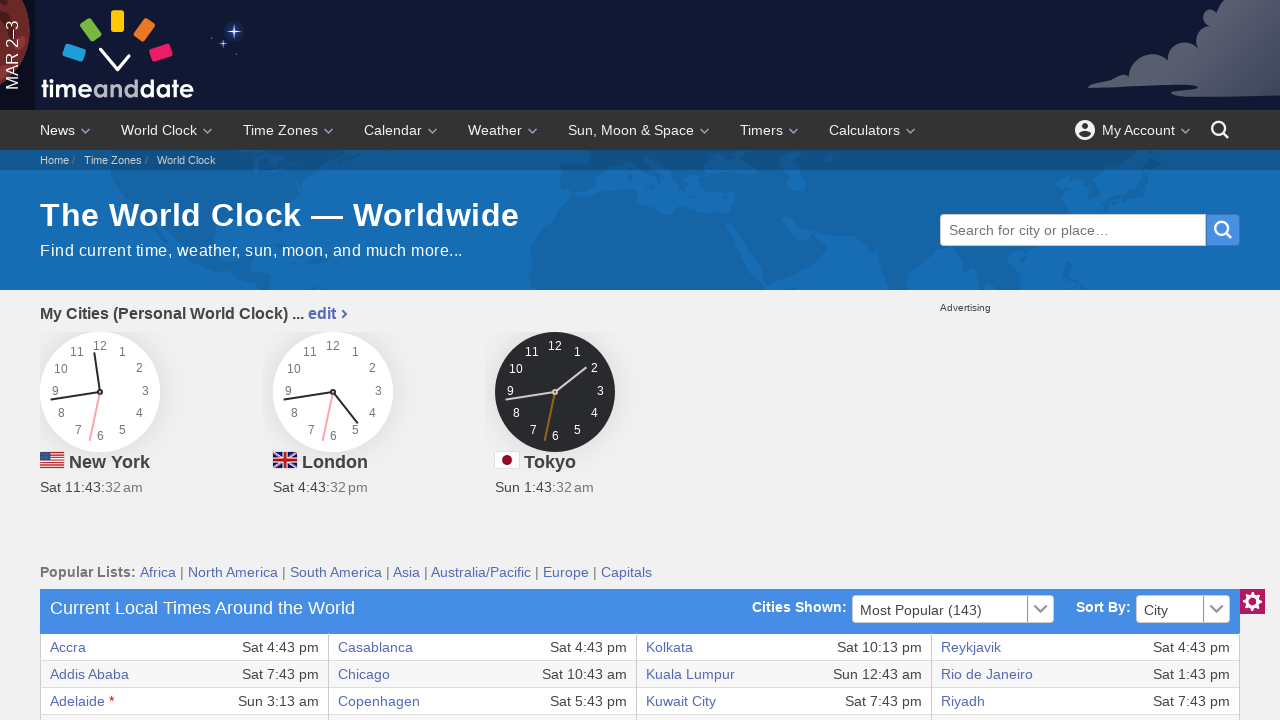